Tests empty required fields validation on the Business details page by completing sign-up then clicking submit without filling company fields

Starting URL: http://qa-test-v1.s3-website-ap-southeast-2.amazonaws.com/

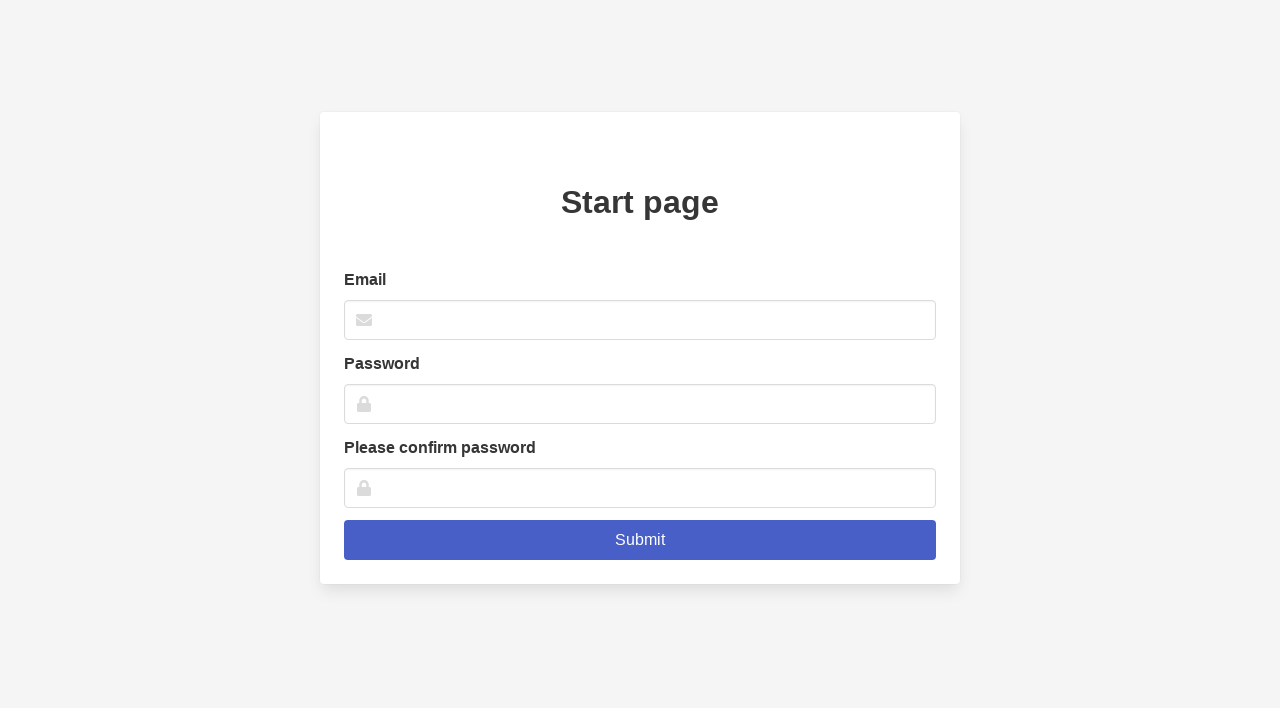

Clicked email field at (640, 320) on xpath=//*[@id='root']/div/div/div/div/div/form/div[1]/div/input
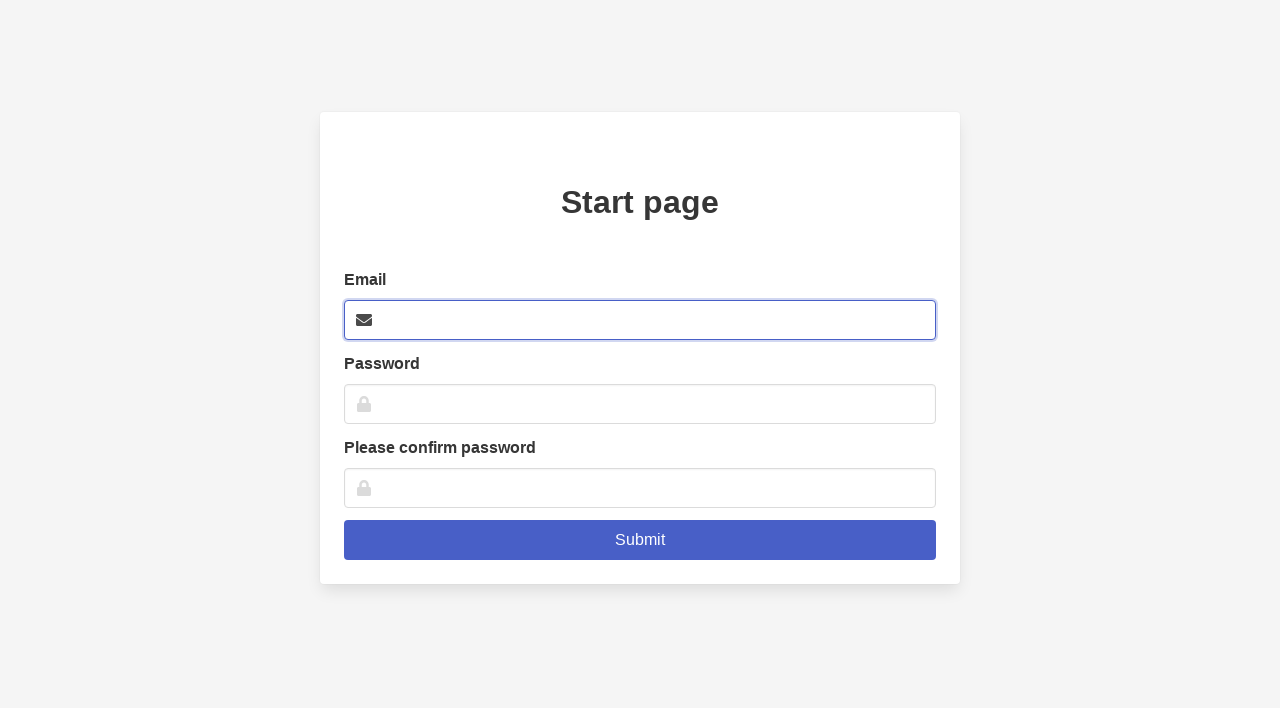

Filled email field with 'janedoe42@email.com' on xpath=//*[@id='root']/div/div/div/div/div/form/div[1]/div/input
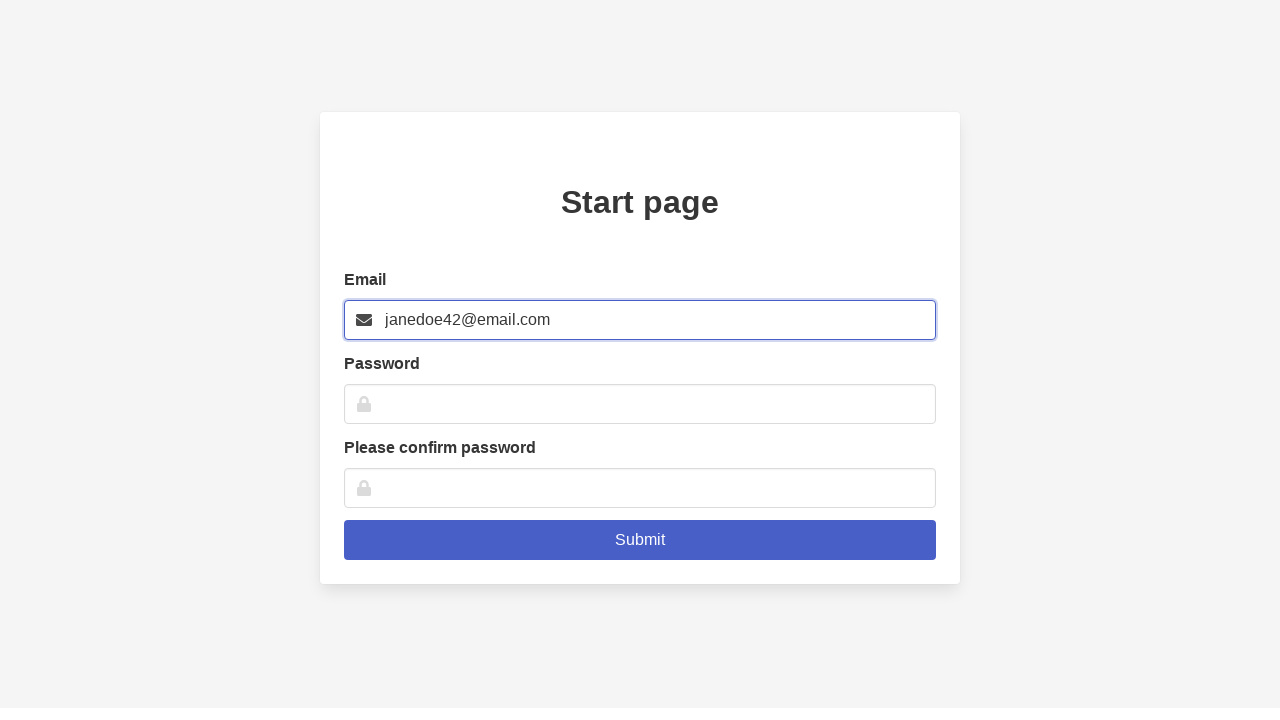

Clicked password field at (640, 404) on xpath=//*[@id='root']/div/div/div/div/div/form/div[2]/div/input
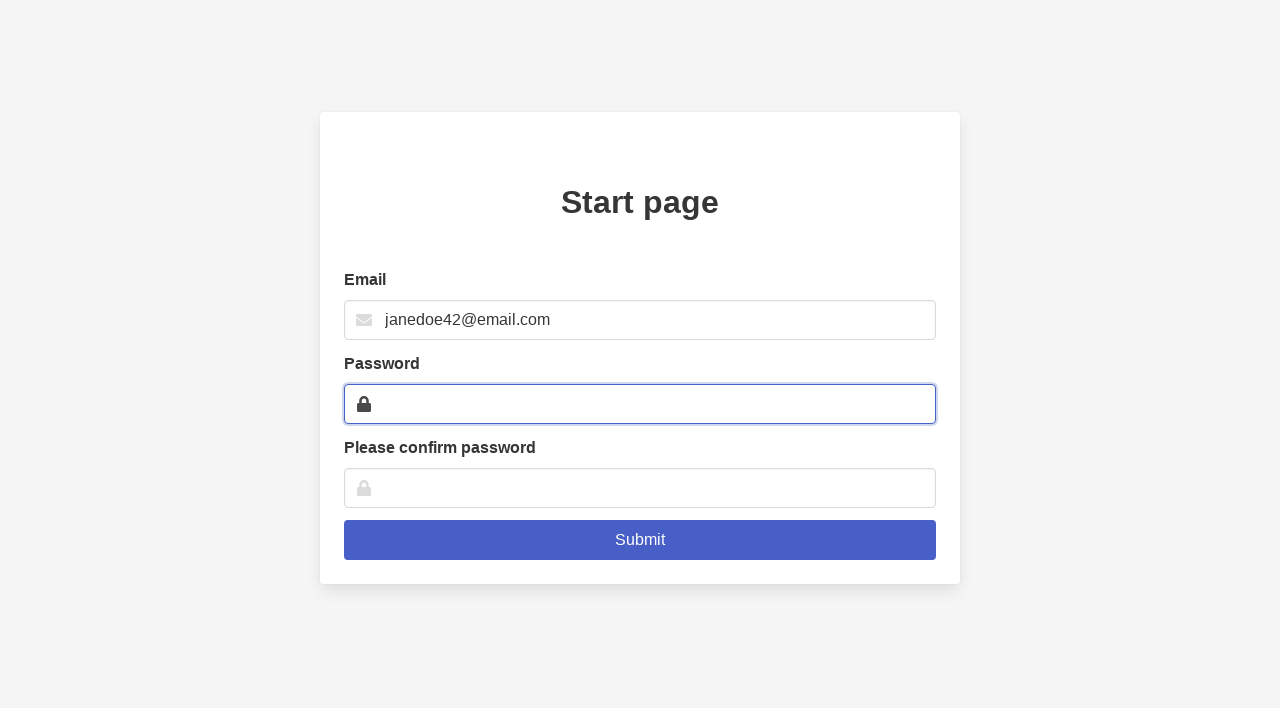

Filled password field with 'TestPass456' on xpath=//*[@id='root']/div/div/div/div/div/form/div[2]/div/input
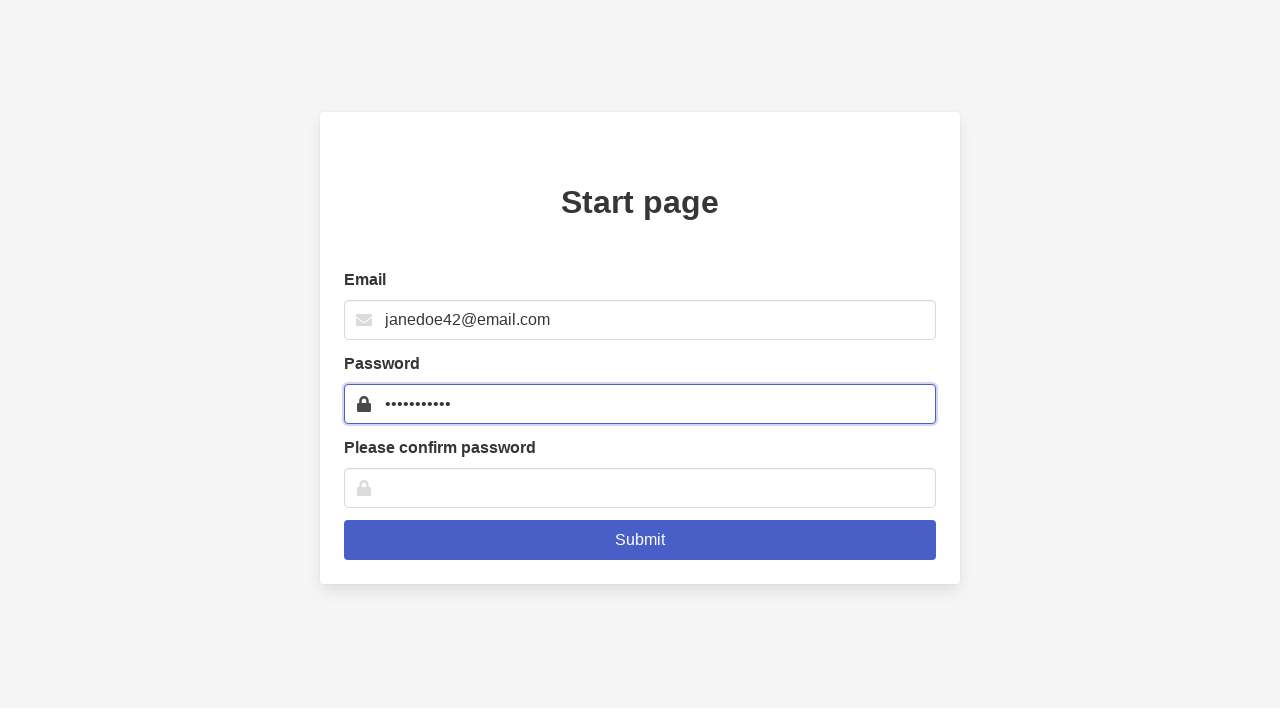

Clicked confirm password field at (640, 488) on xpath=//*[@id='root']/div/div/div/div/div/form/div[3]/div/input
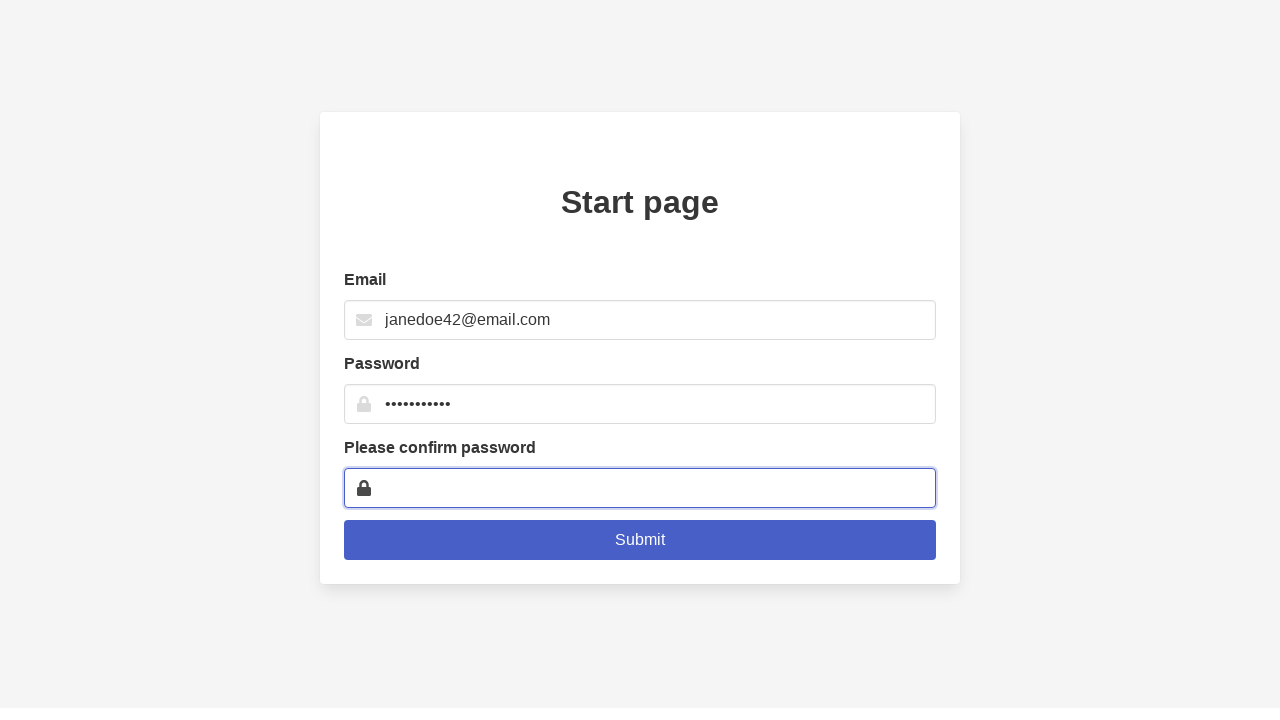

Filled confirm password field with 'TestPass456' on xpath=//*[@id='root']/div/div/div/div/div/form/div[3]/div/input
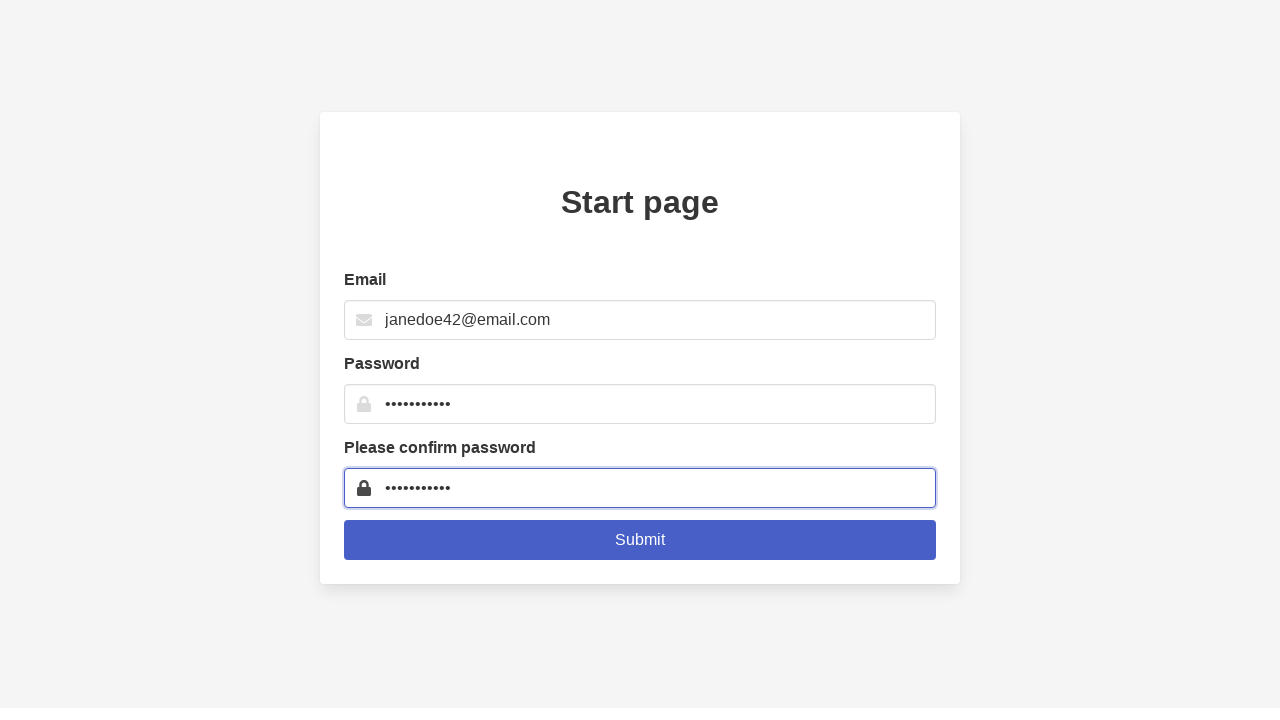

Clicked submit button to proceed to Business details page at (640, 540) on .is-link
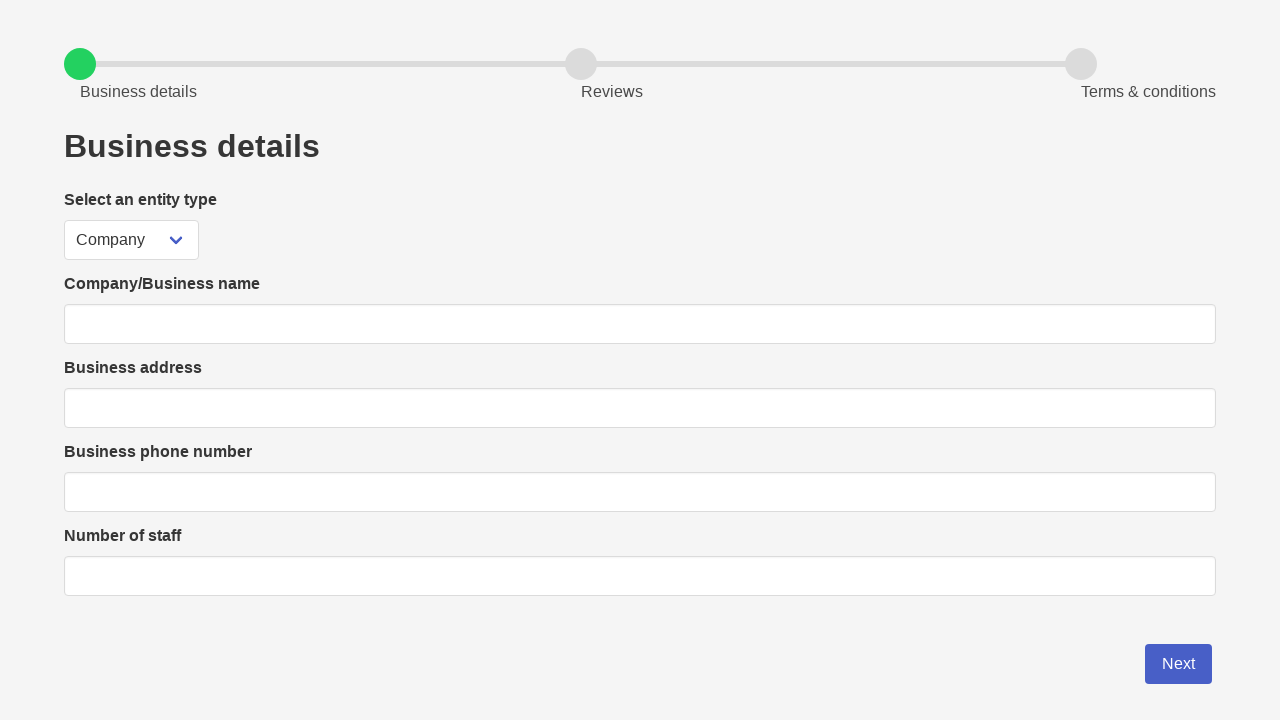

Business details page loaded with title visible
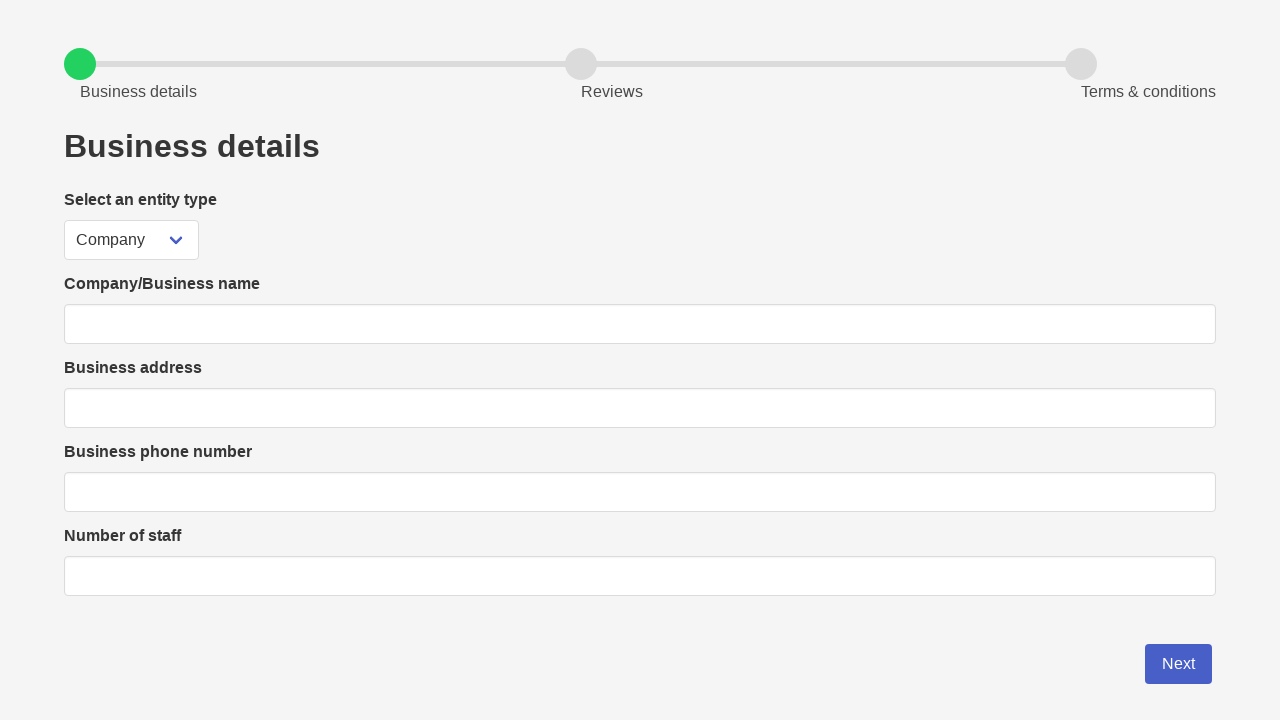

Clicked submit button without filling required company fields to trigger validation at (1178, 664) on .is-link
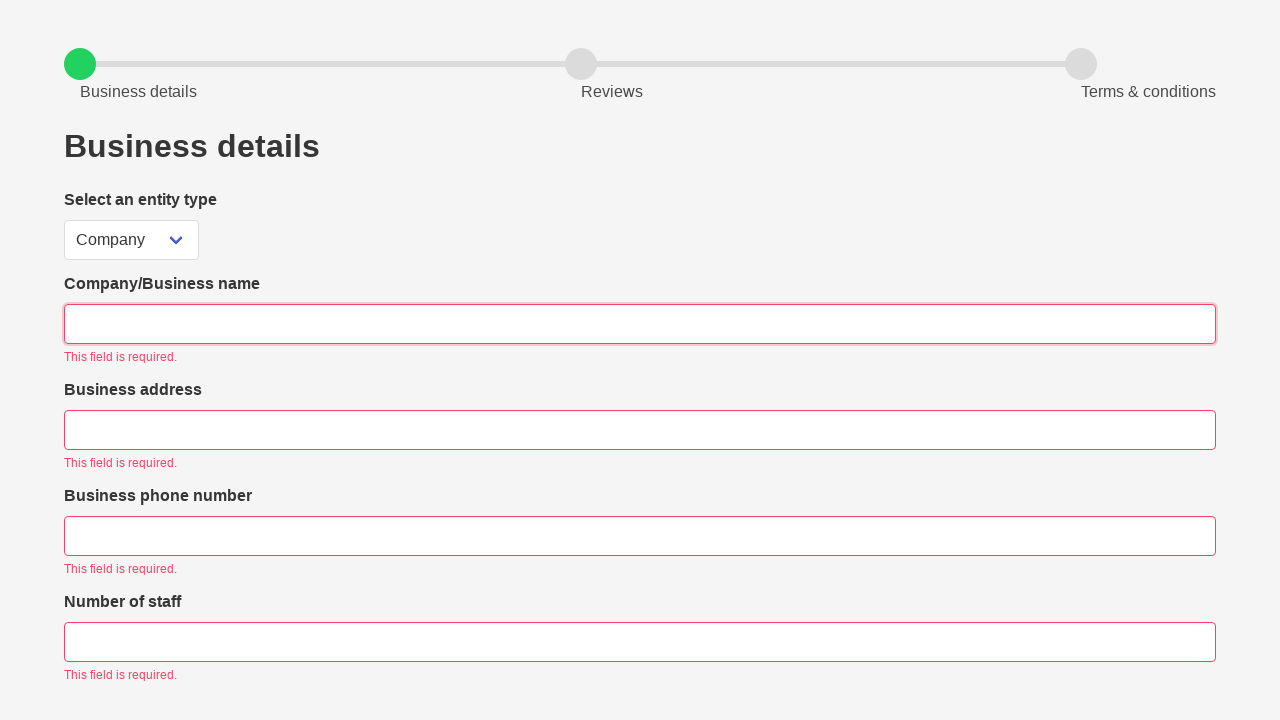

Validation error messages appeared on the page
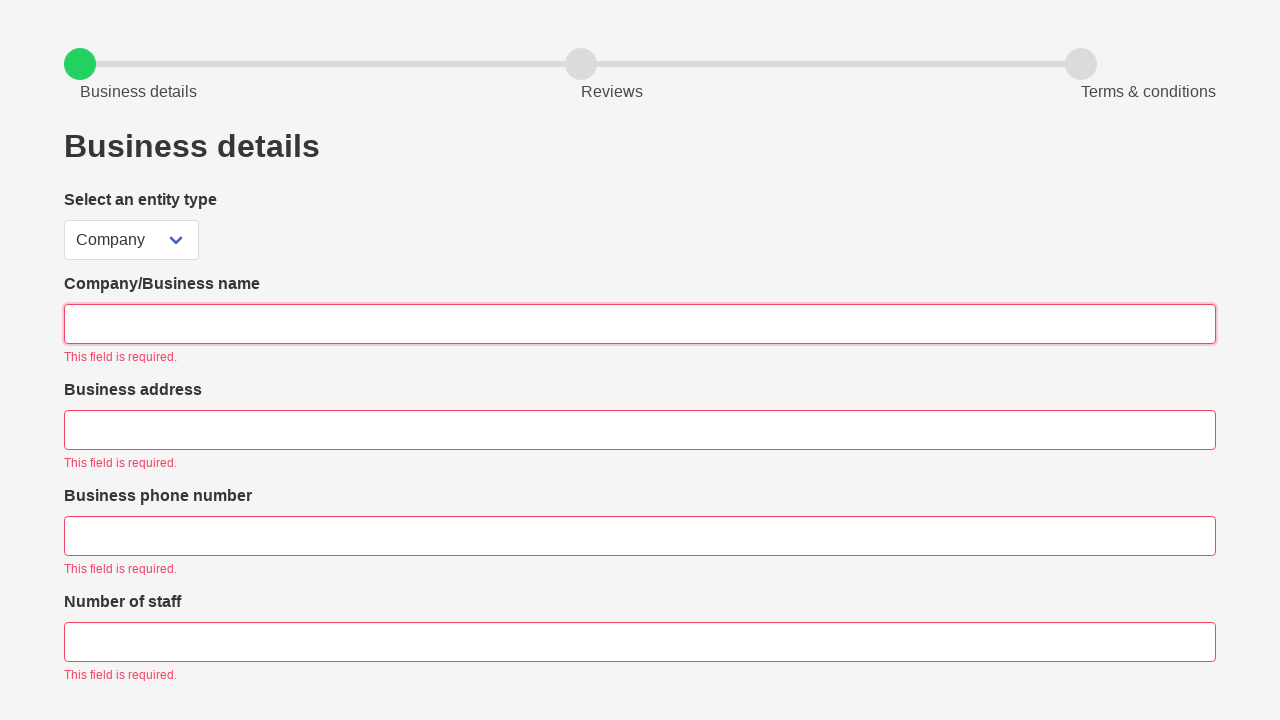

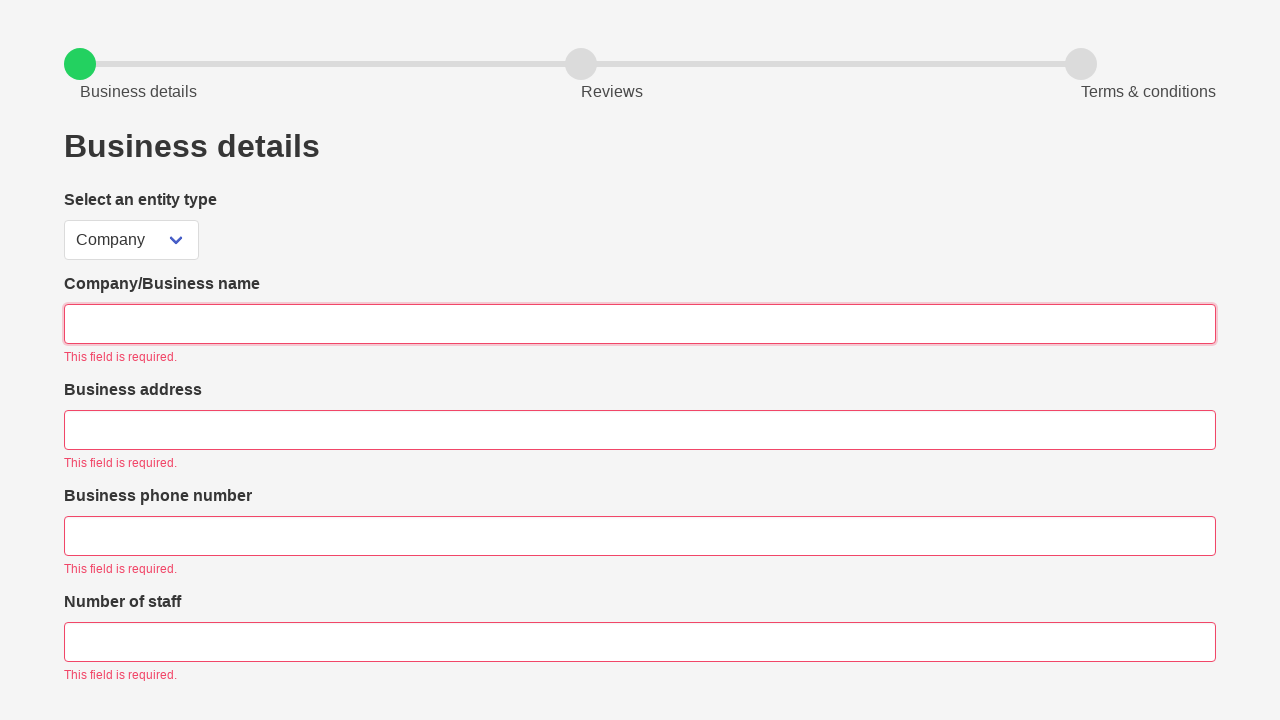